Tests a registration form by filling in first name, last name, and email fields, submitting the form, and verifying the success message is displayed.

Starting URL: http://suninjuly.github.io/registration1.html

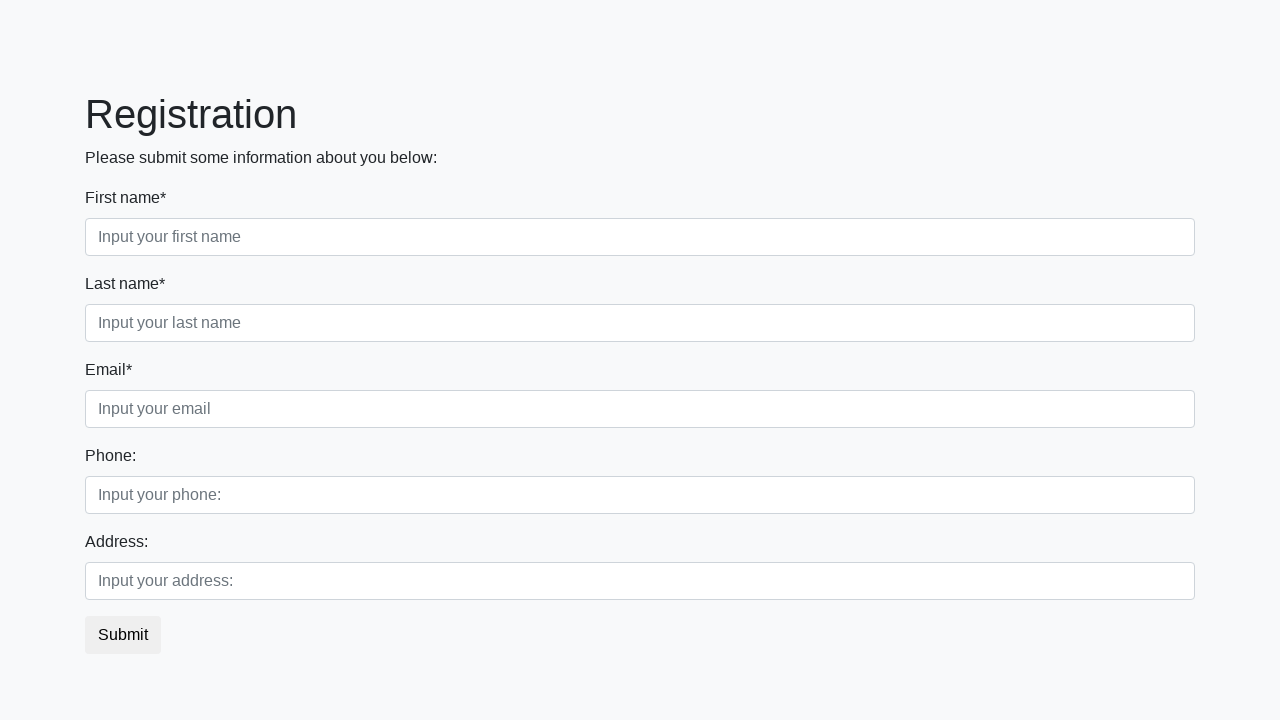

Filled first name field with 'John' on [placeholder~='name']
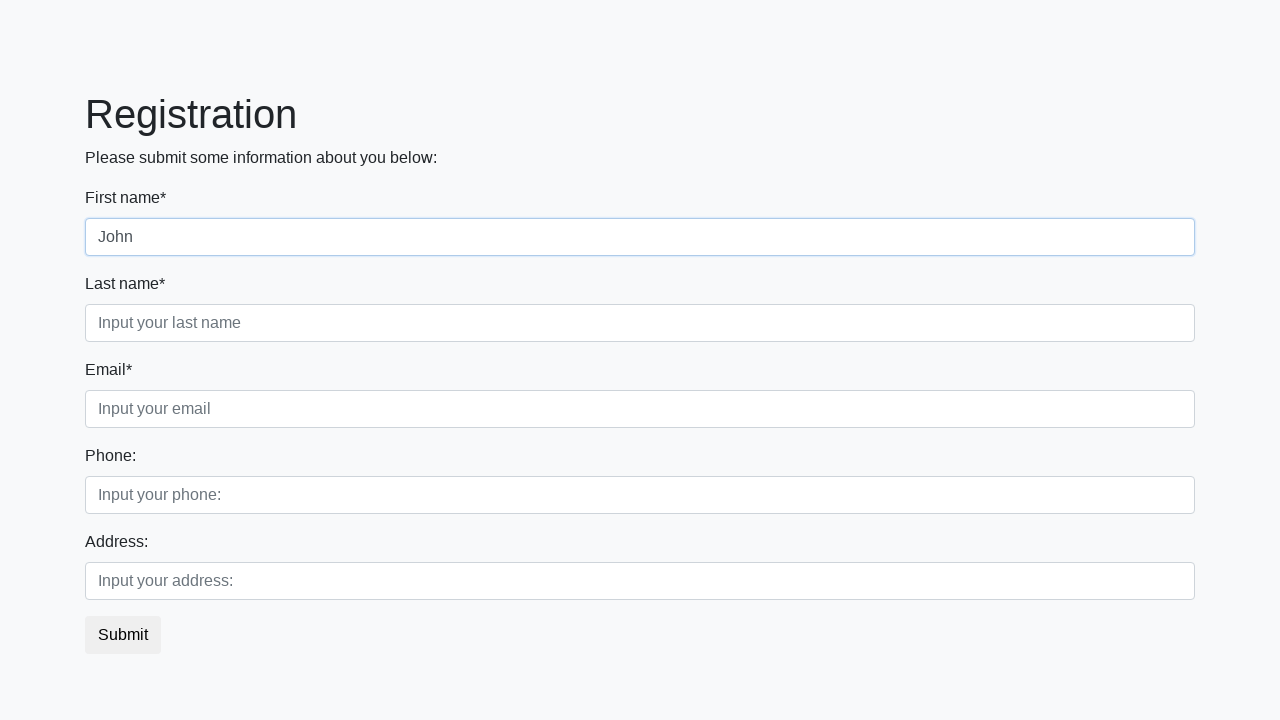

Filled last name field with 'Smith' on [placeholder~='last']
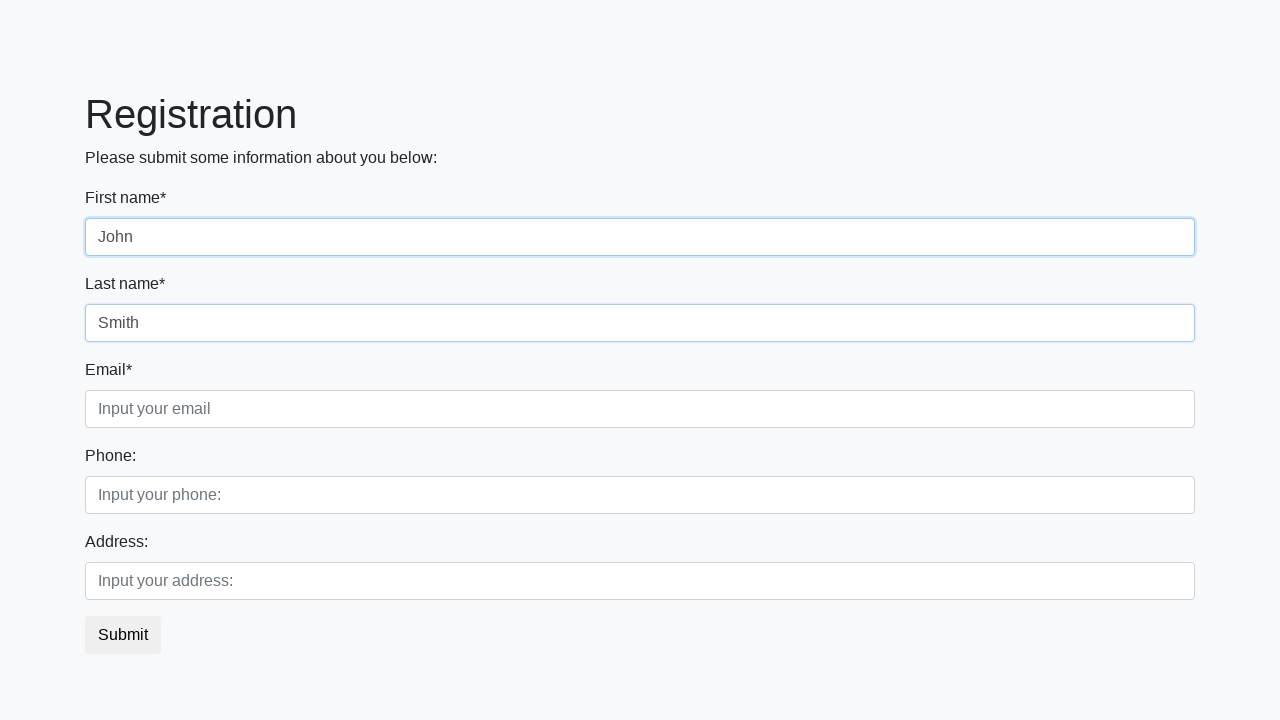

Filled email field with 'john.smith@example.com' on [placeholder~='email']
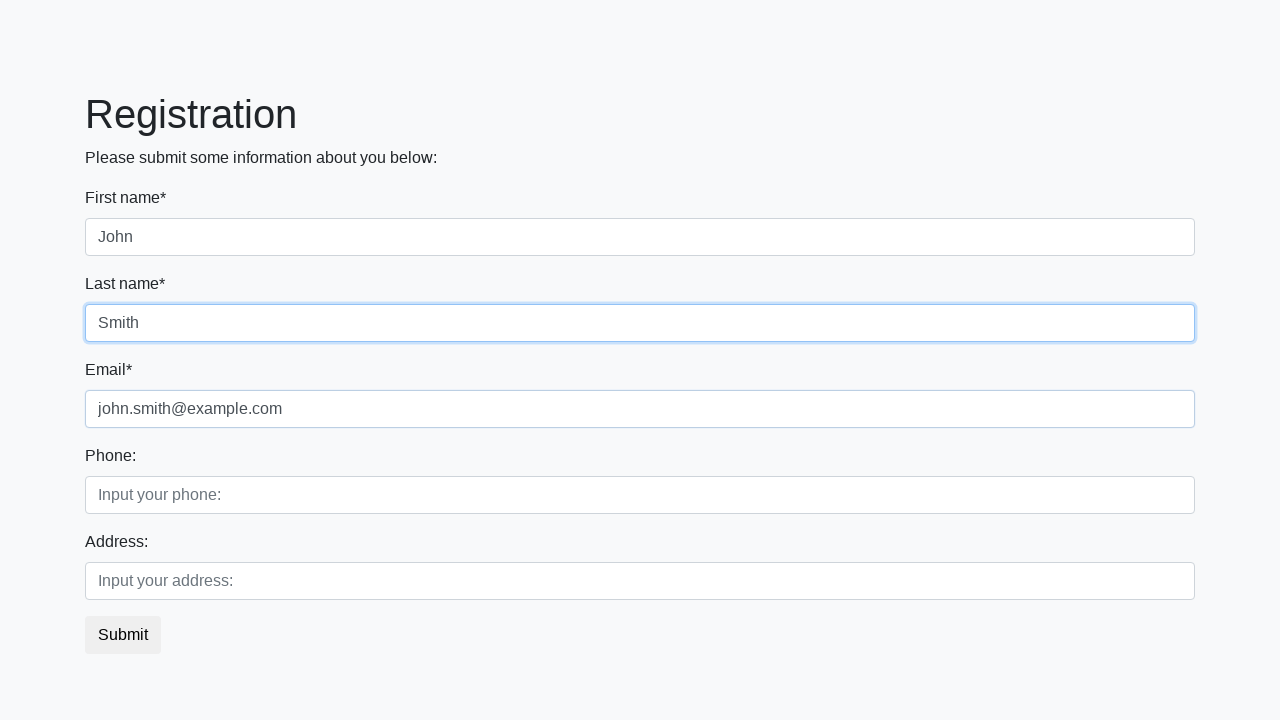

Clicked submit button to register at (123, 635) on button.btn
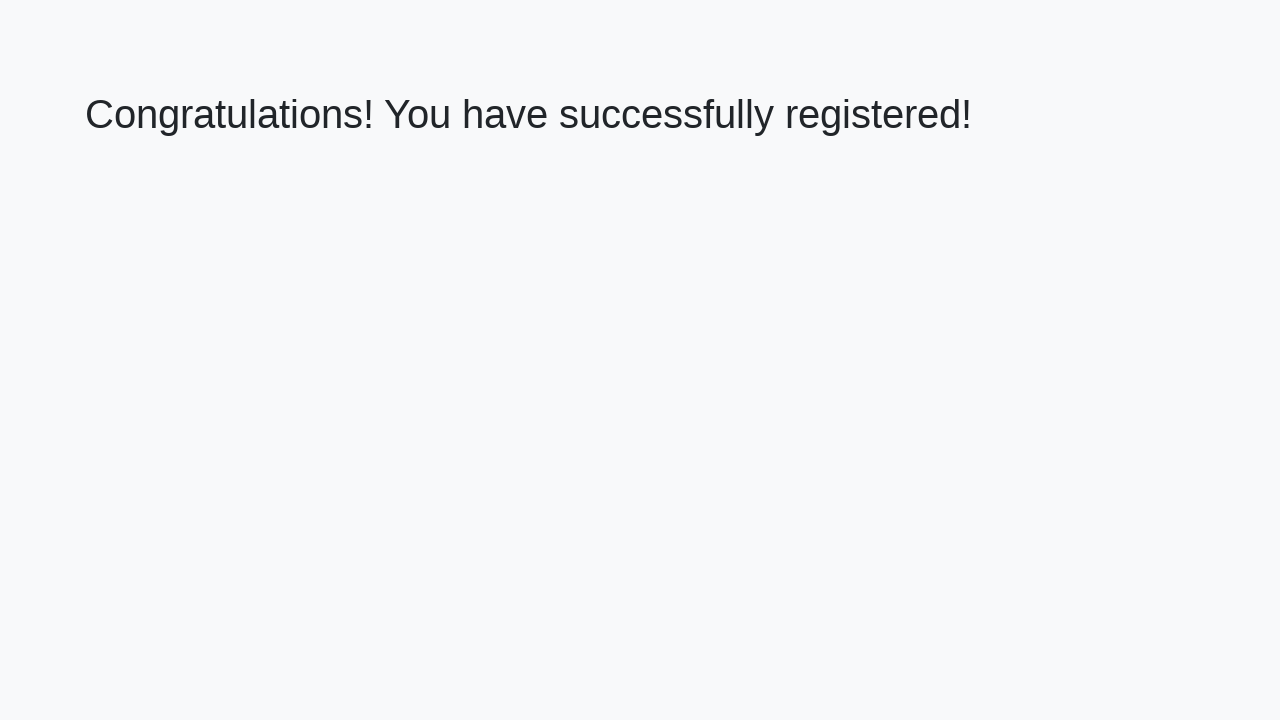

Success message header loaded
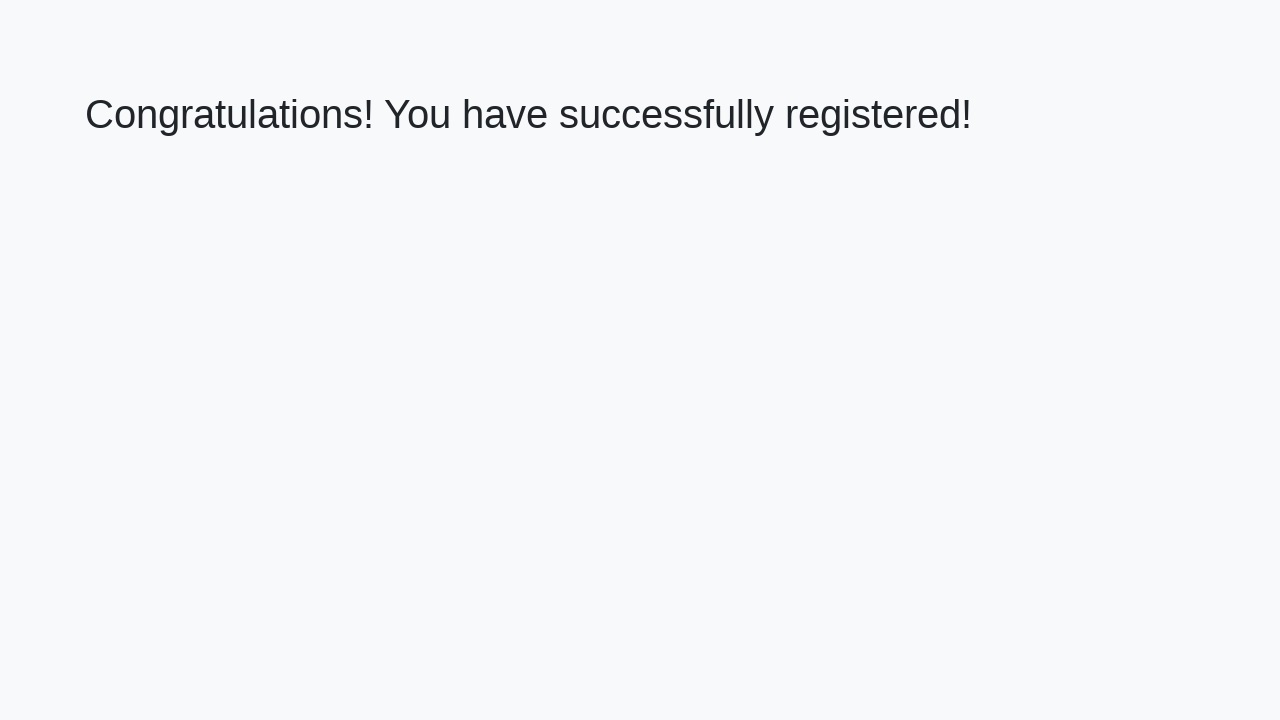

Retrieved success message text
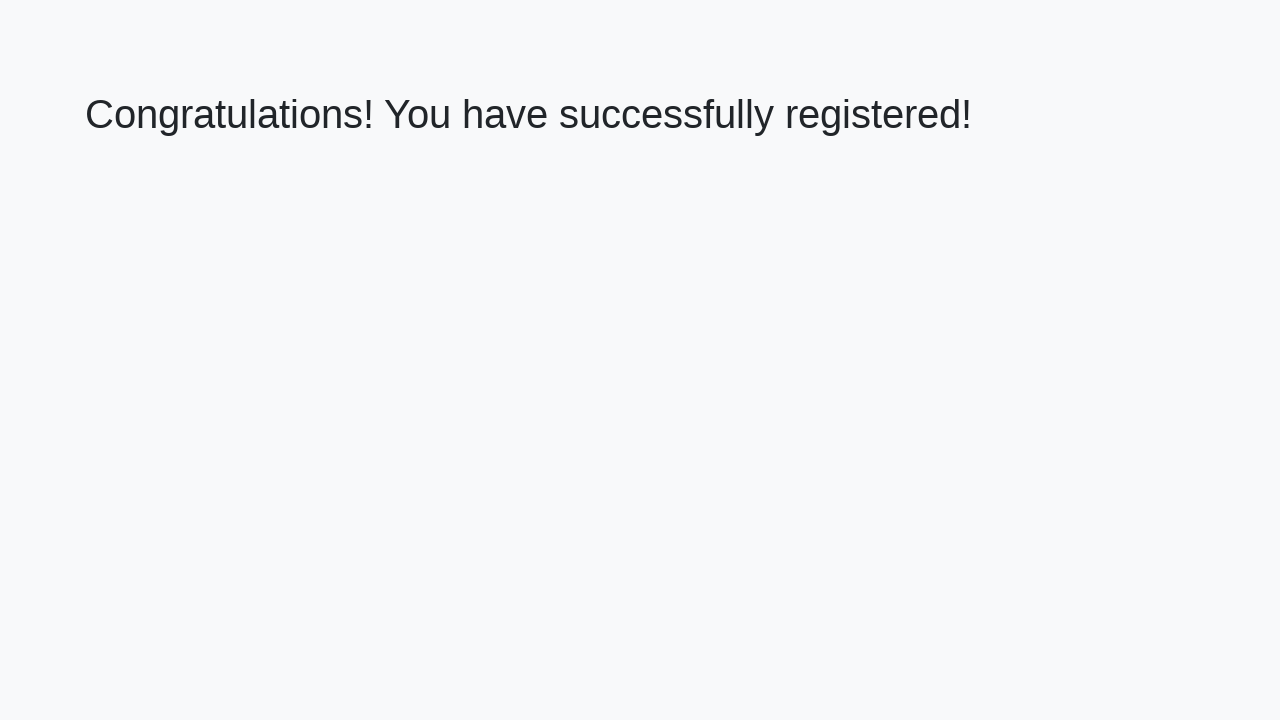

Verified success message displays correctly
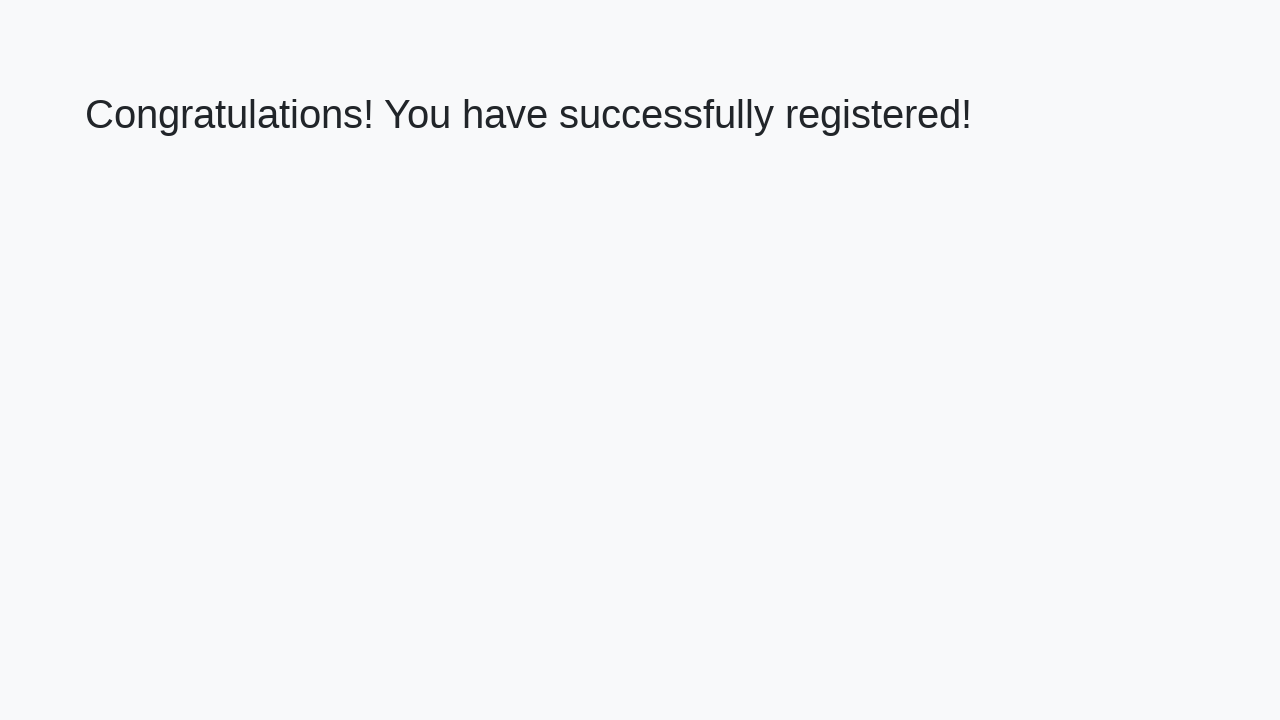

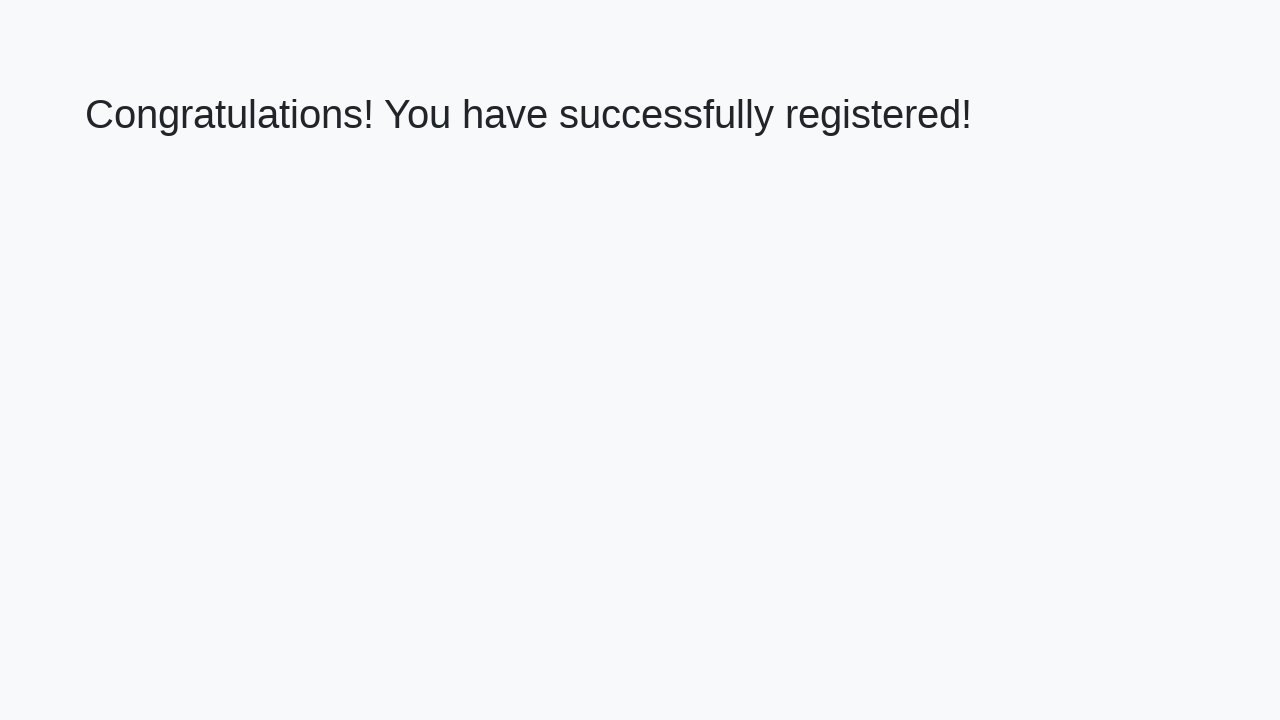